Tests e-commerce functionality by navigating to shop page and adding an item to basket

Starting URL: https://demo.automationtesting.in/Register.html

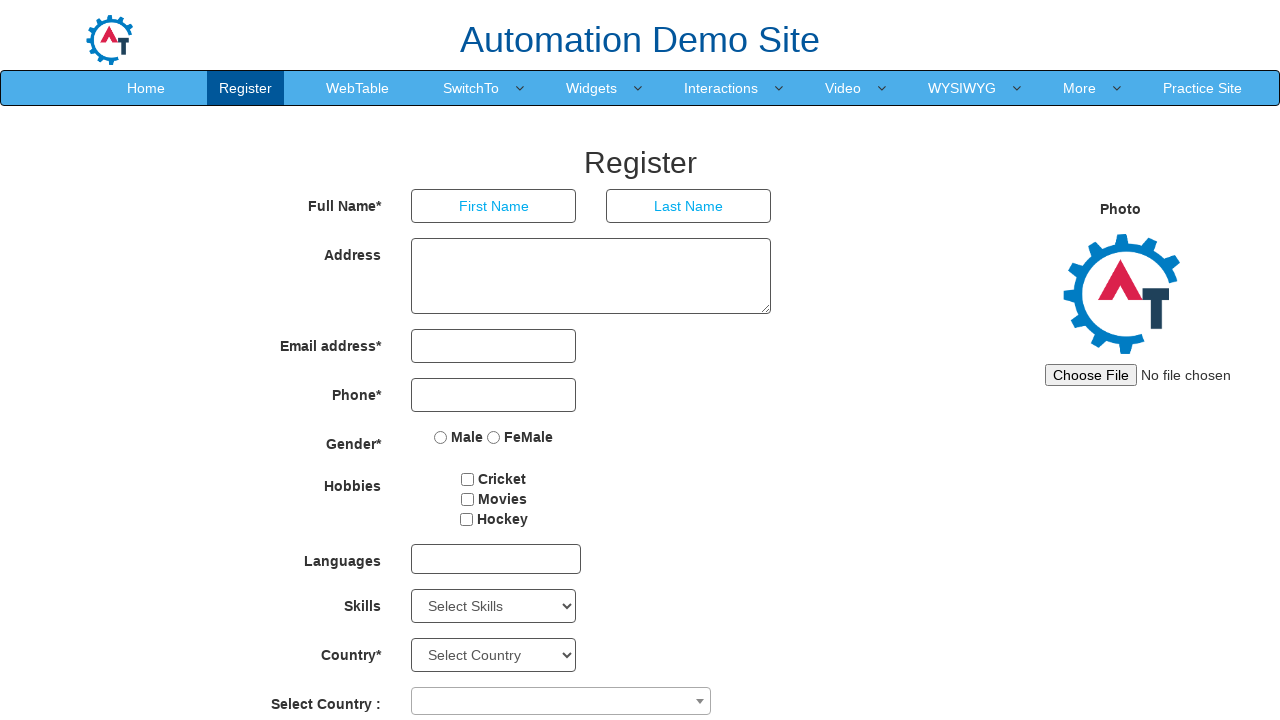

Set viewport size to 1024x768
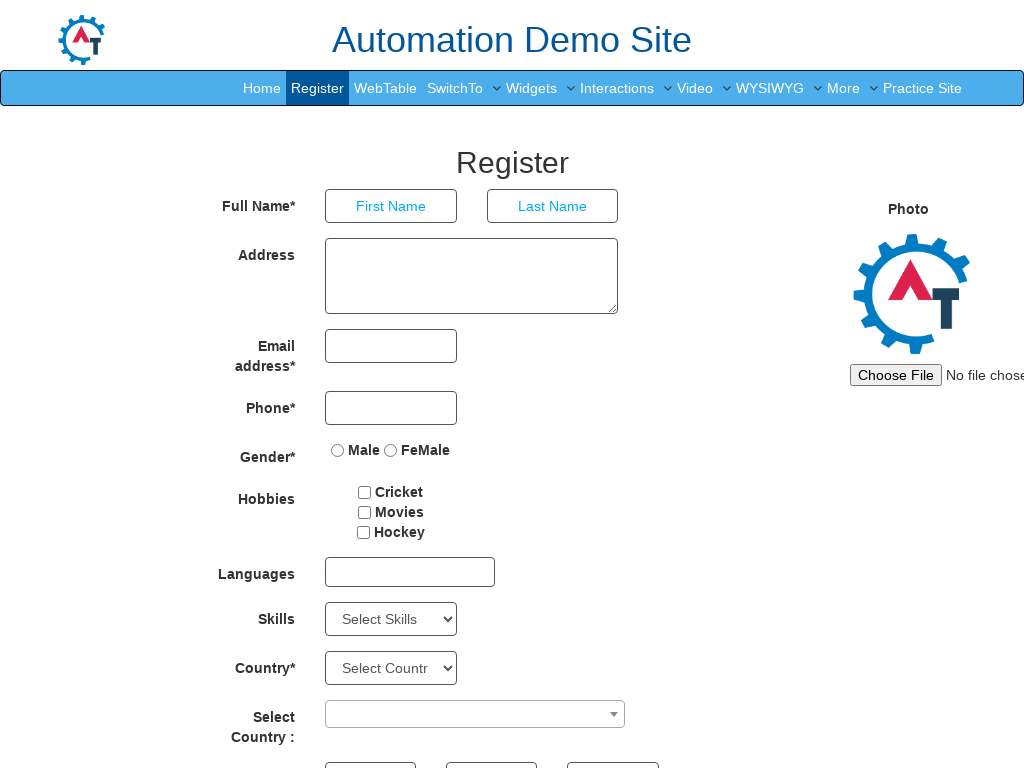

Clicked shop link in navigation at (922, 88) on #header > nav > div > div.navbar-collapse.collapse.navbar-right > ul > li:nth-ch
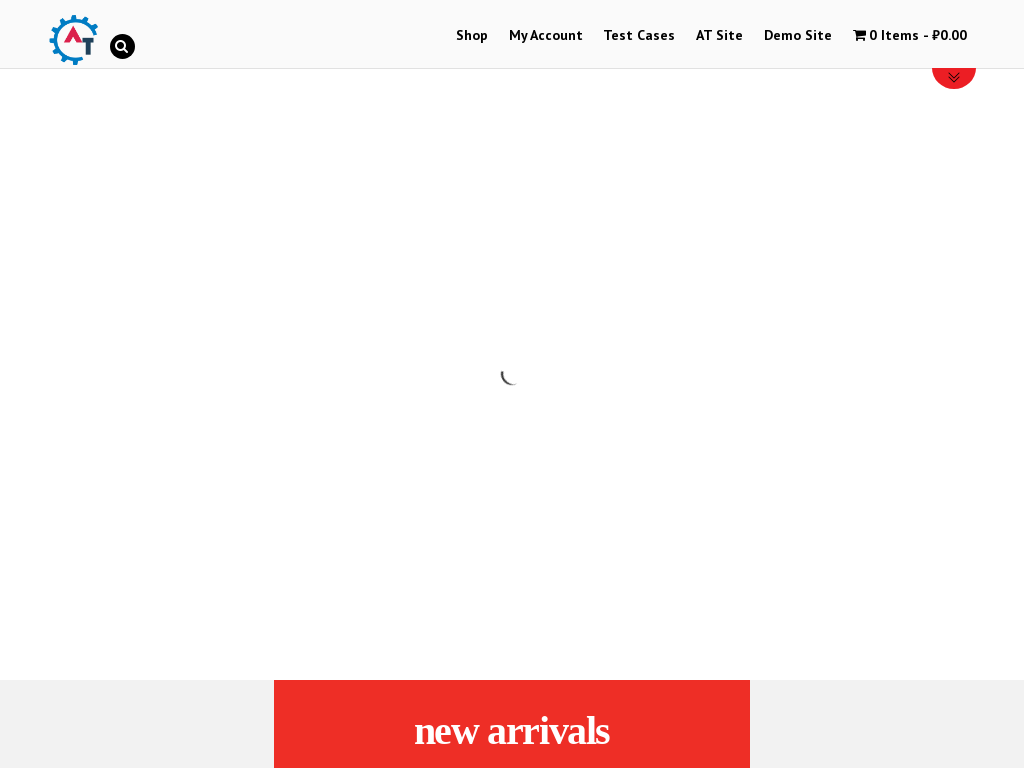

Waited 2 seconds for page to load
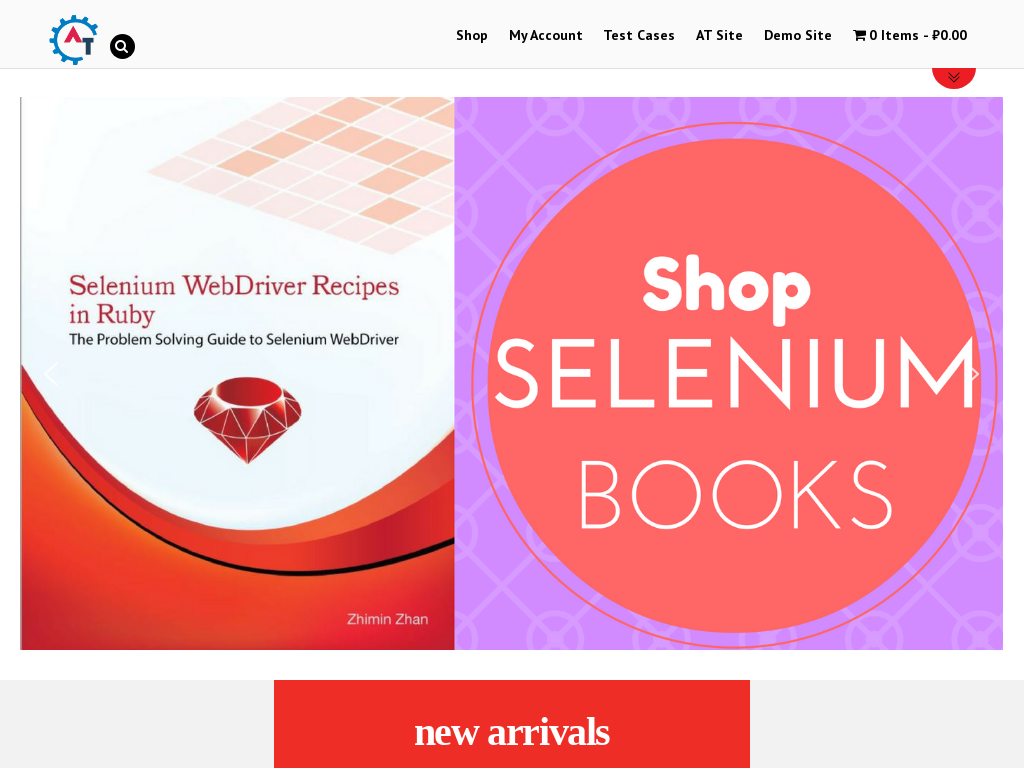

Clicked menu item at (472, 36) on #menu-item-40 > a
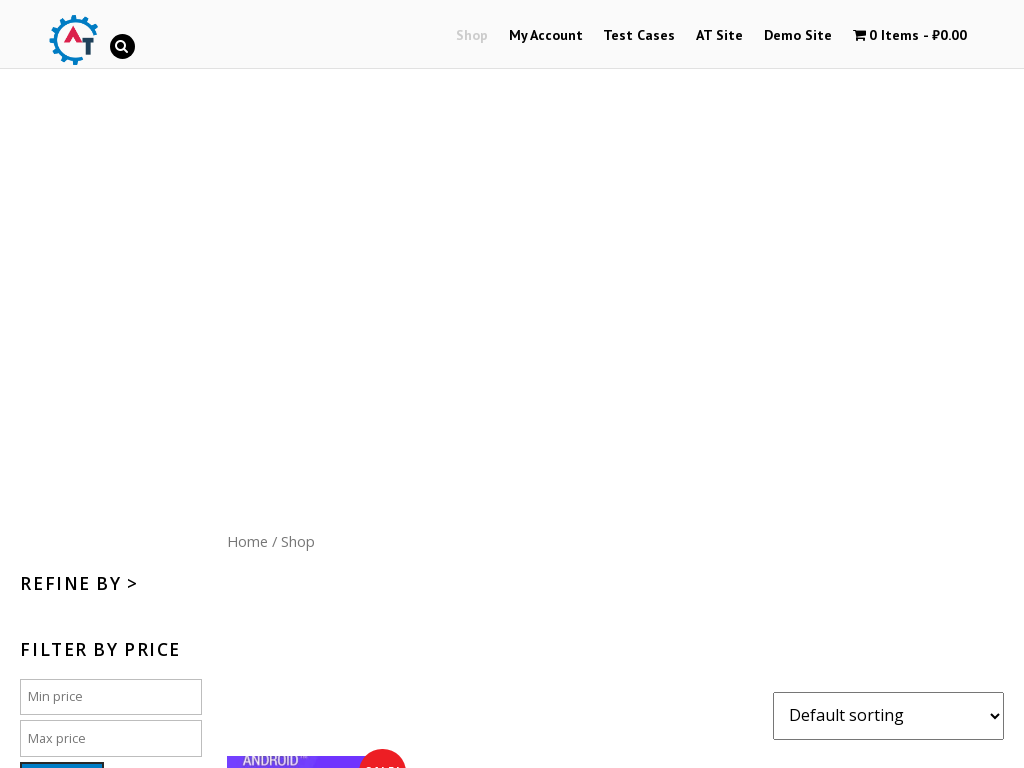

Clicked add to cart button for JavaScript product at (513, 385) on #content > ul > li.post-170.product.type-product.status-publish.product_cat-java
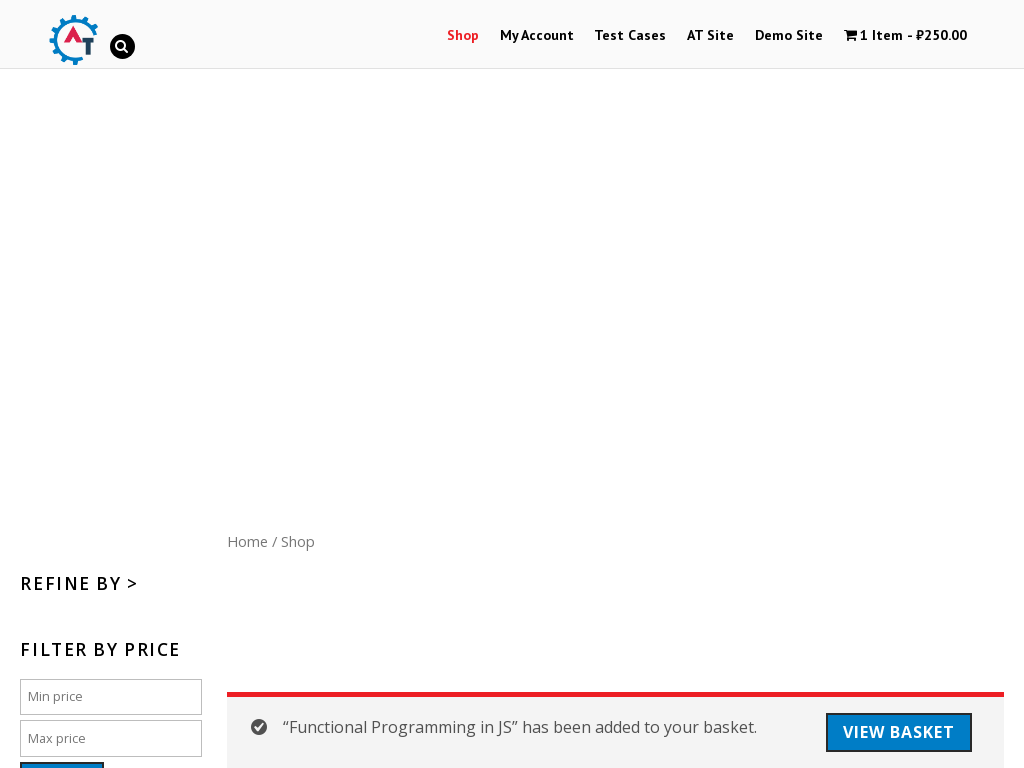

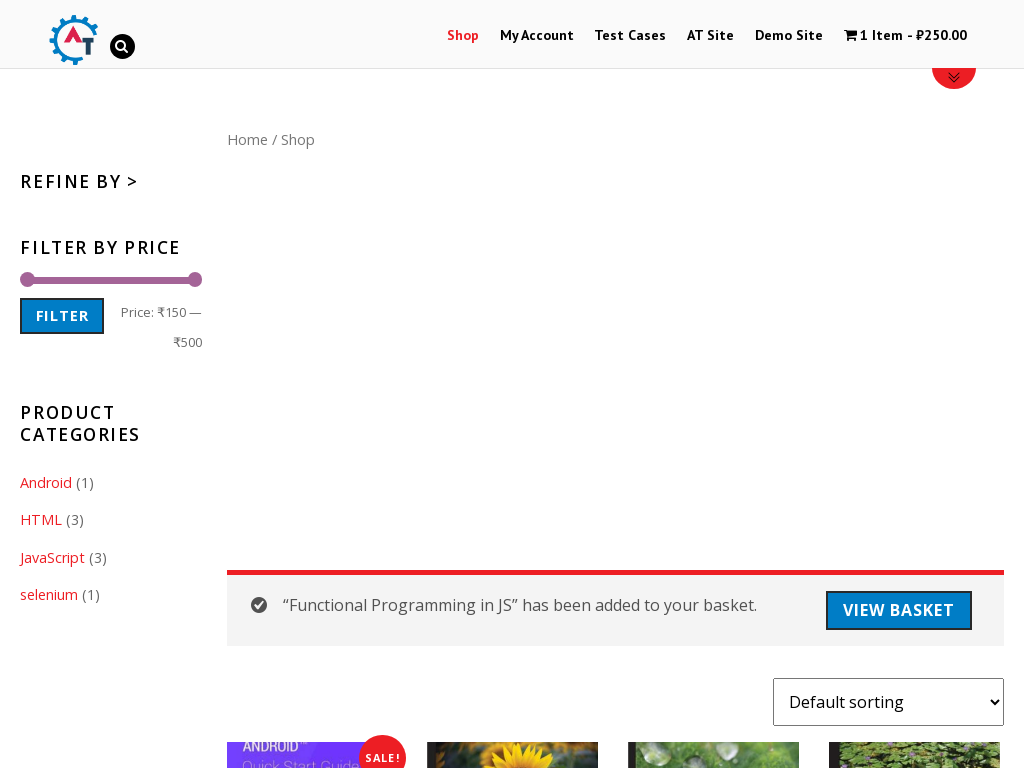